Tests keyboard input by typing text into an input field and using backspace

Starting URL: https://sahitest.com/demo/label.htm

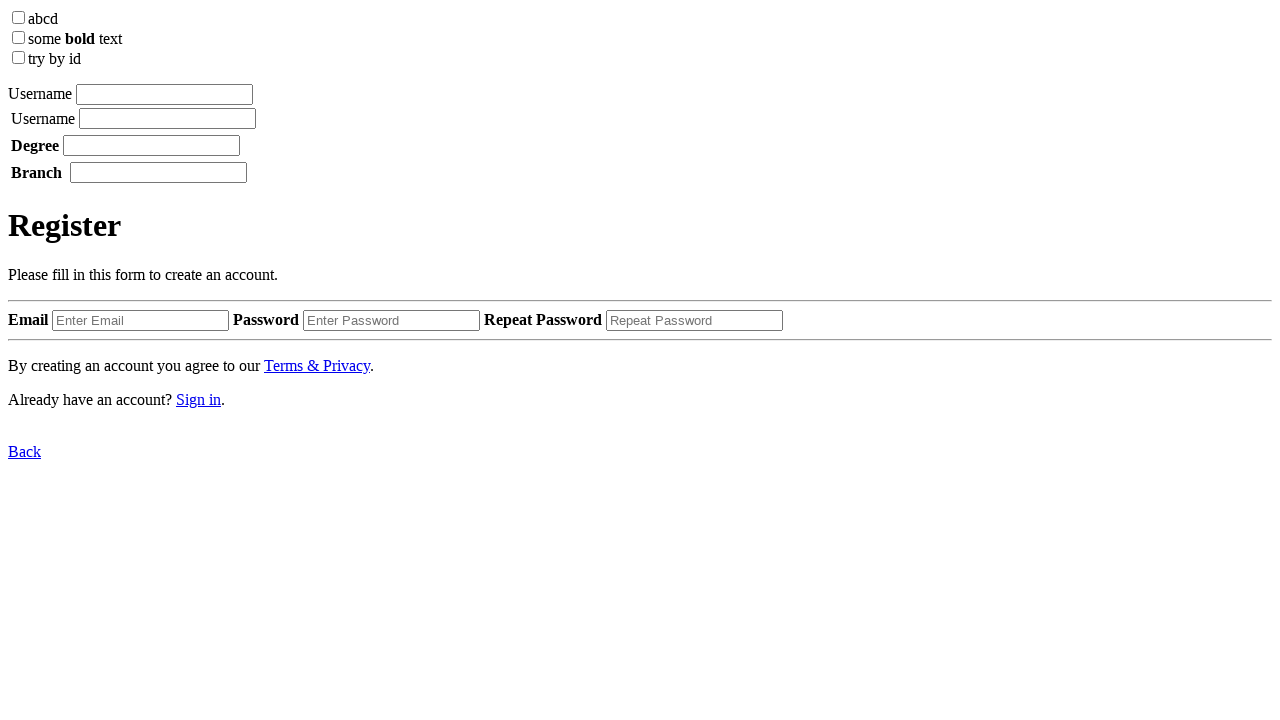

Clicked on input field at (164, 94) on xpath=/html/body/label[1]/input
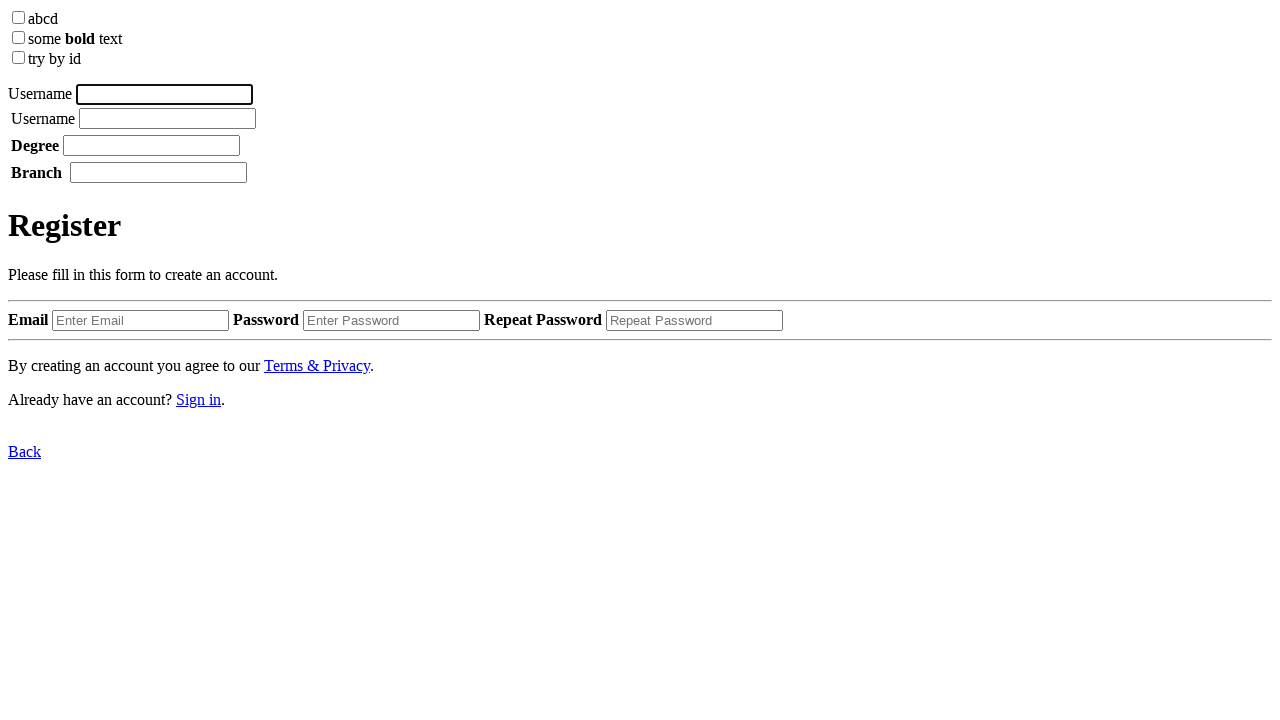

Typed '王子函 真聪明' into input field on xpath=/html/body/label[1]/input
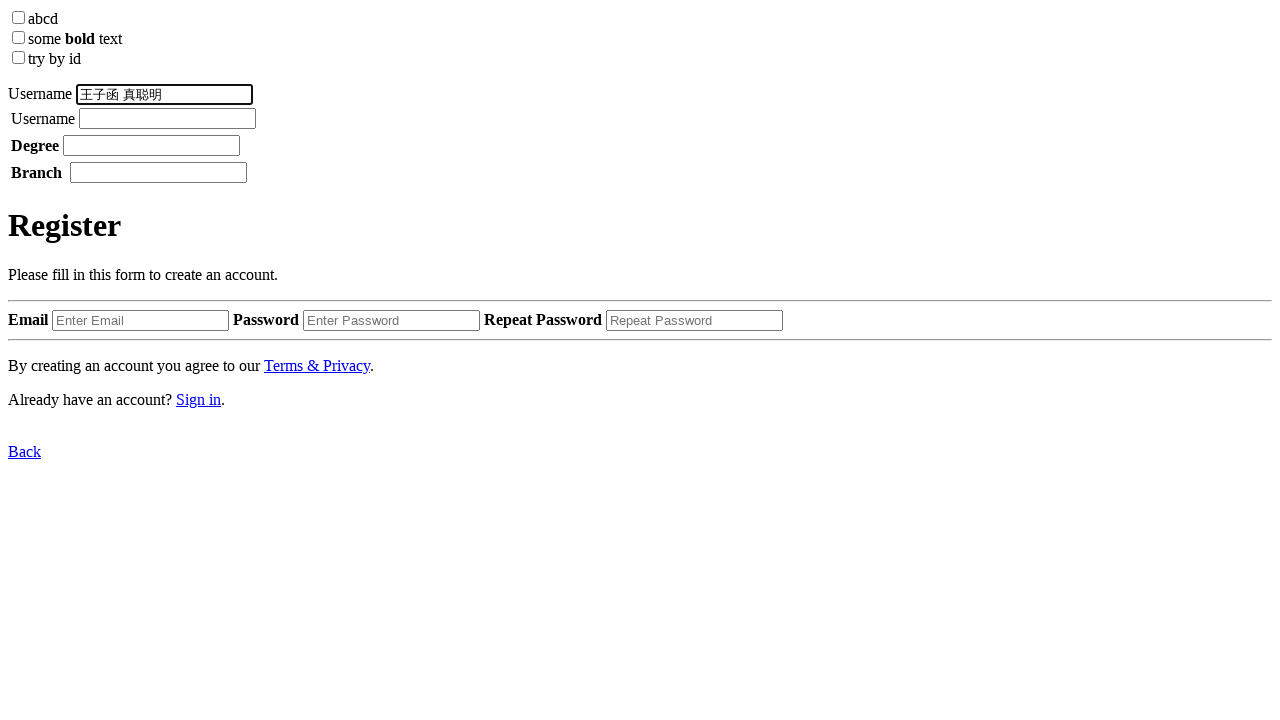

Pressed Backspace to delete last character on xpath=/html/body/label[1]/input
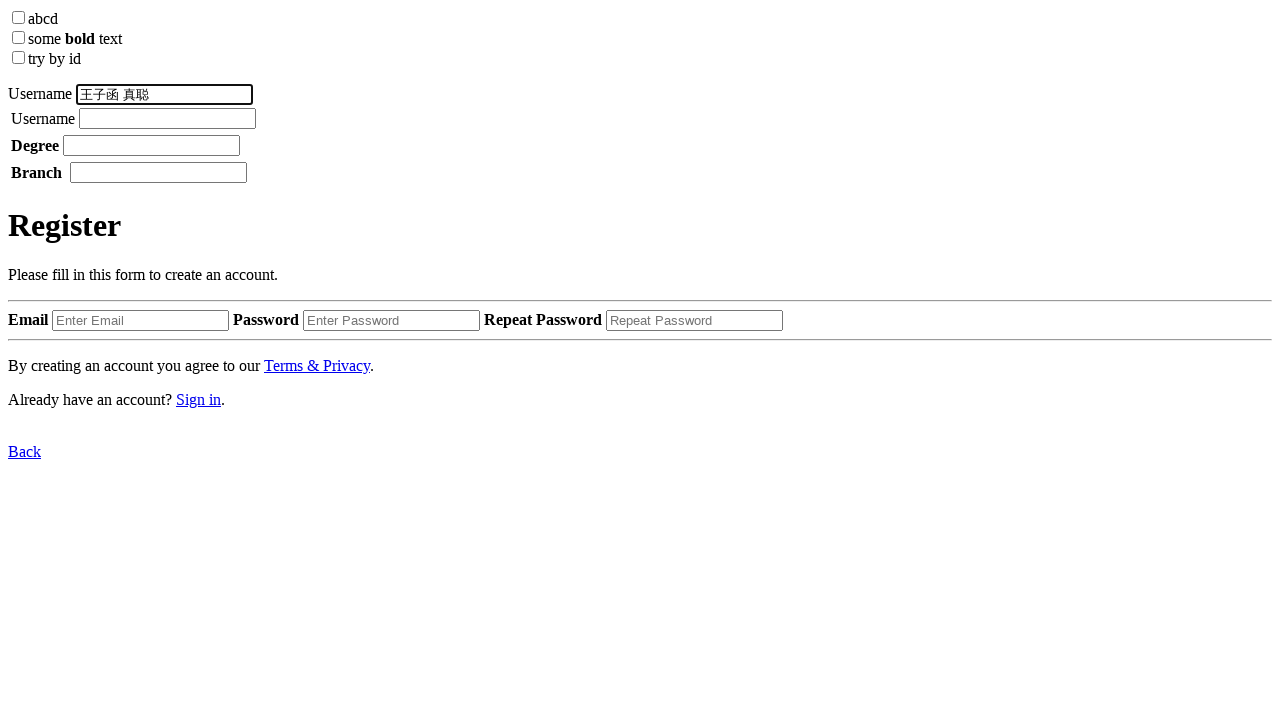

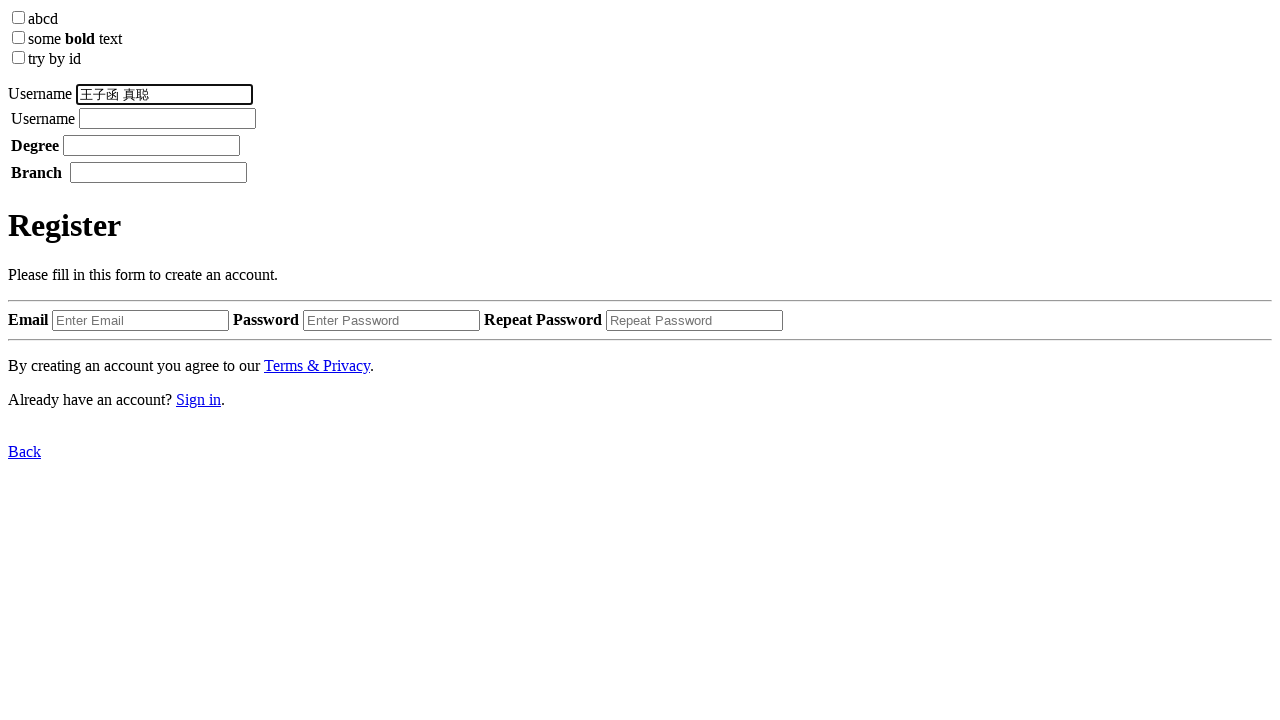